Tests right-click (context click) functionality by right-clicking a button and verifying the success message appears

Starting URL: https://demoqa.com/buttons

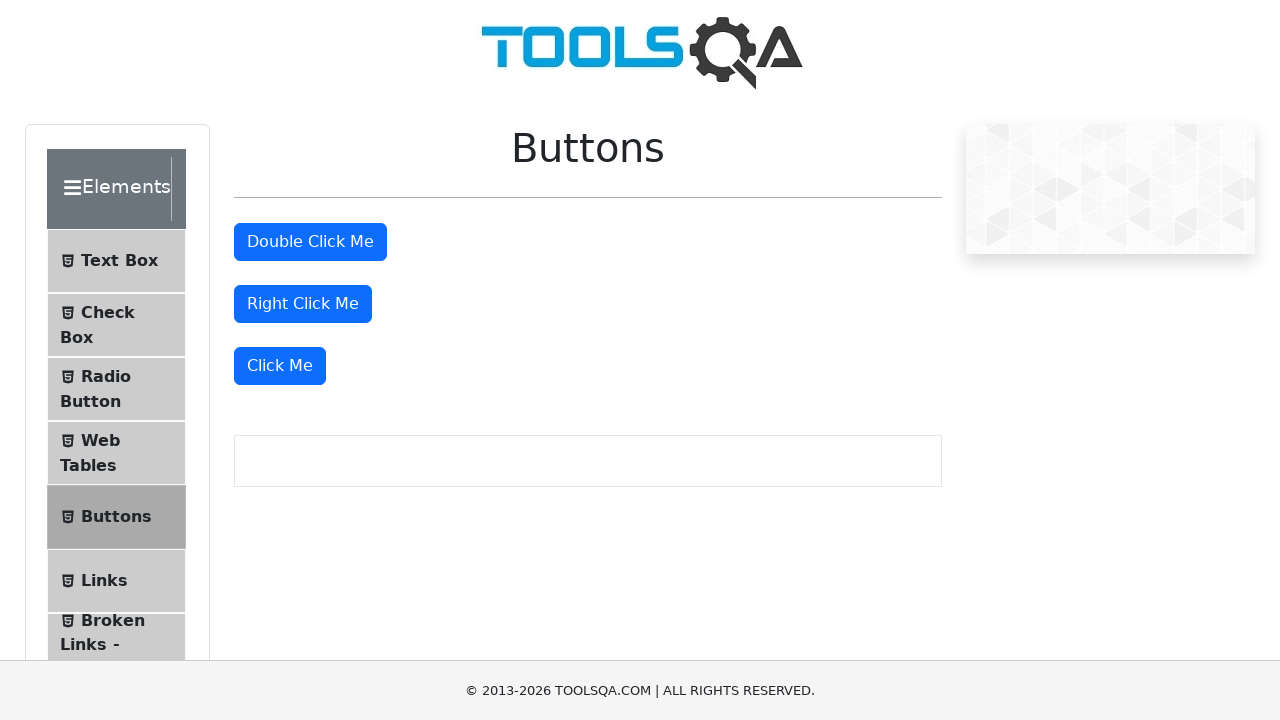

Right-clicked the 'Right Click Me' button at (303, 304) on #rightClickBtn
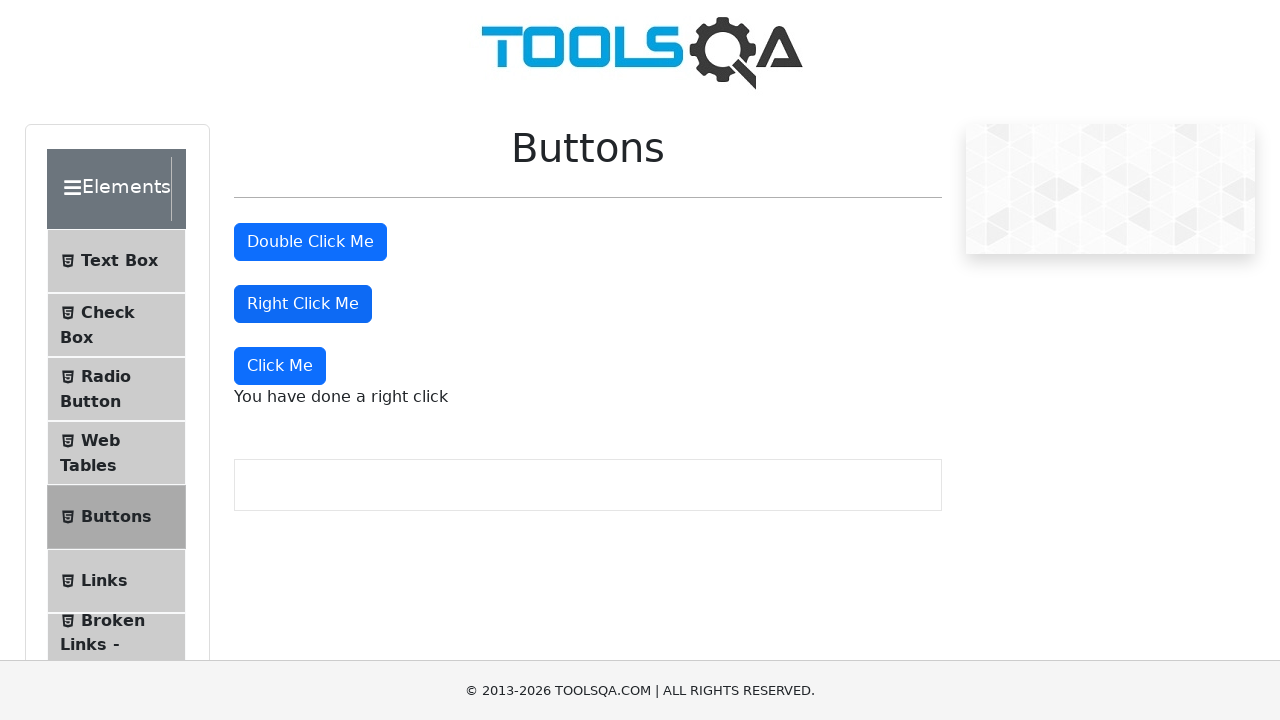

Right-click success message appeared
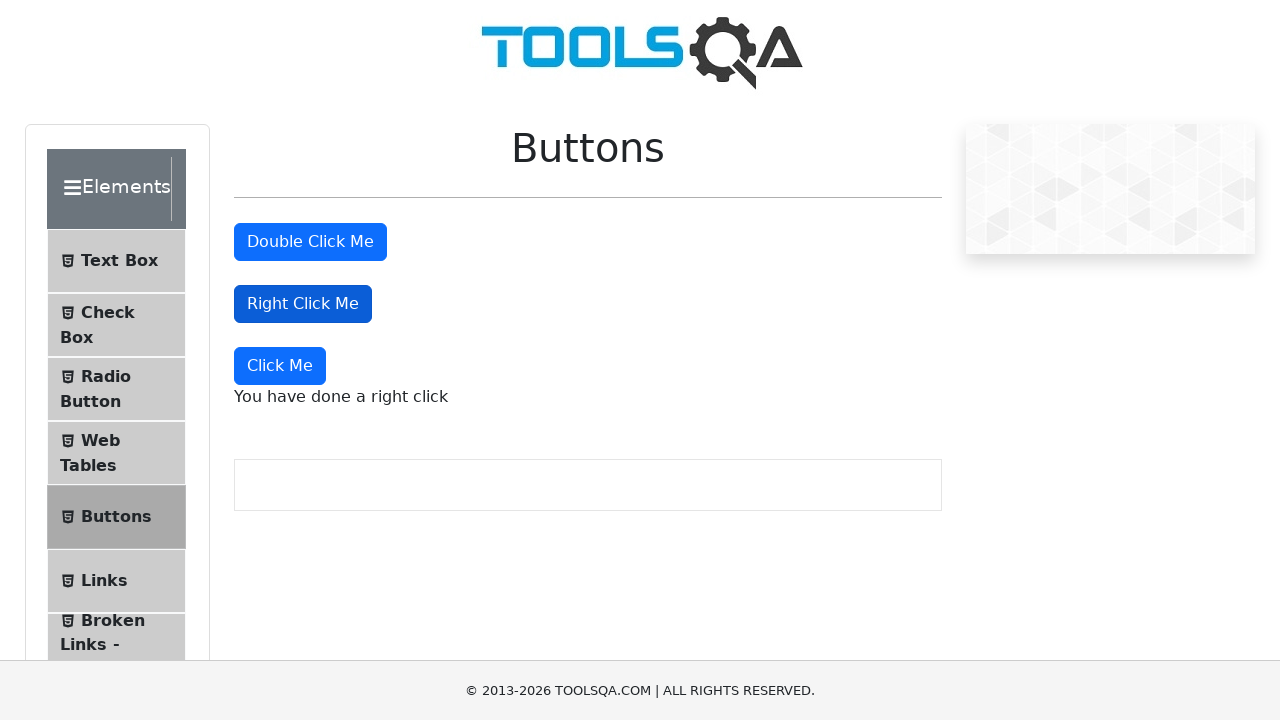

Located the success message element
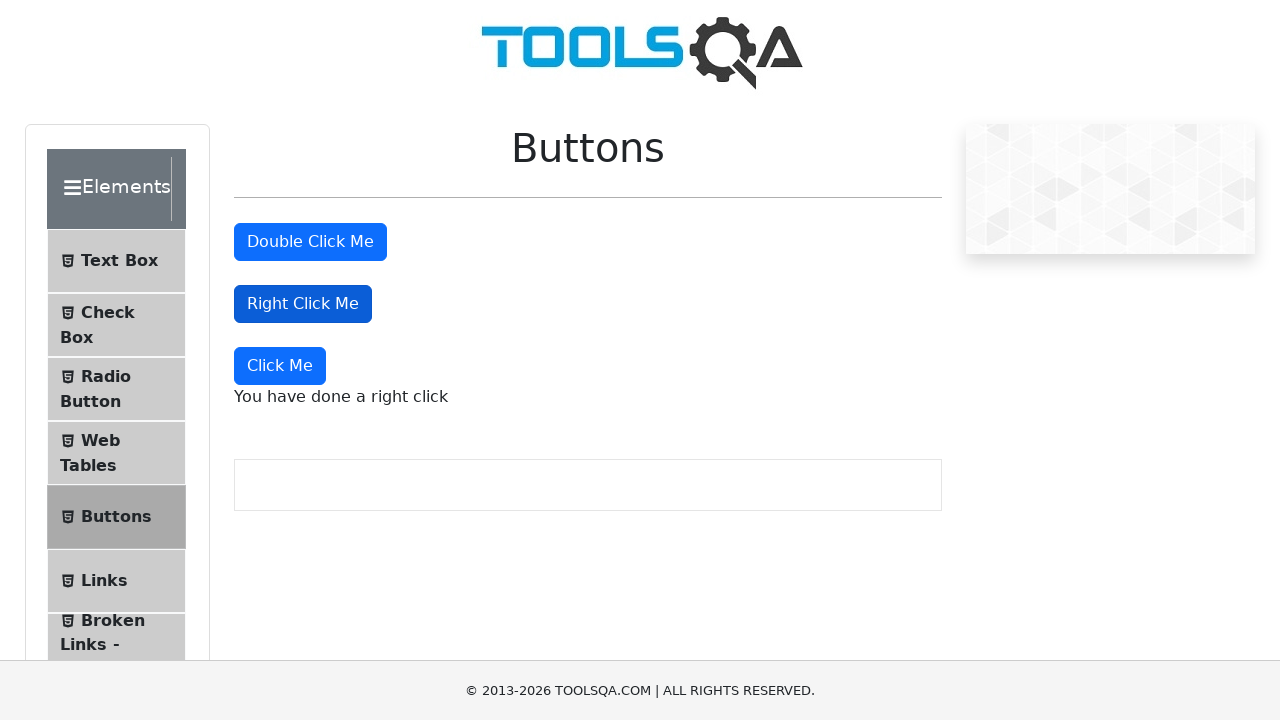

Verified success message text is 'You have done a right click'
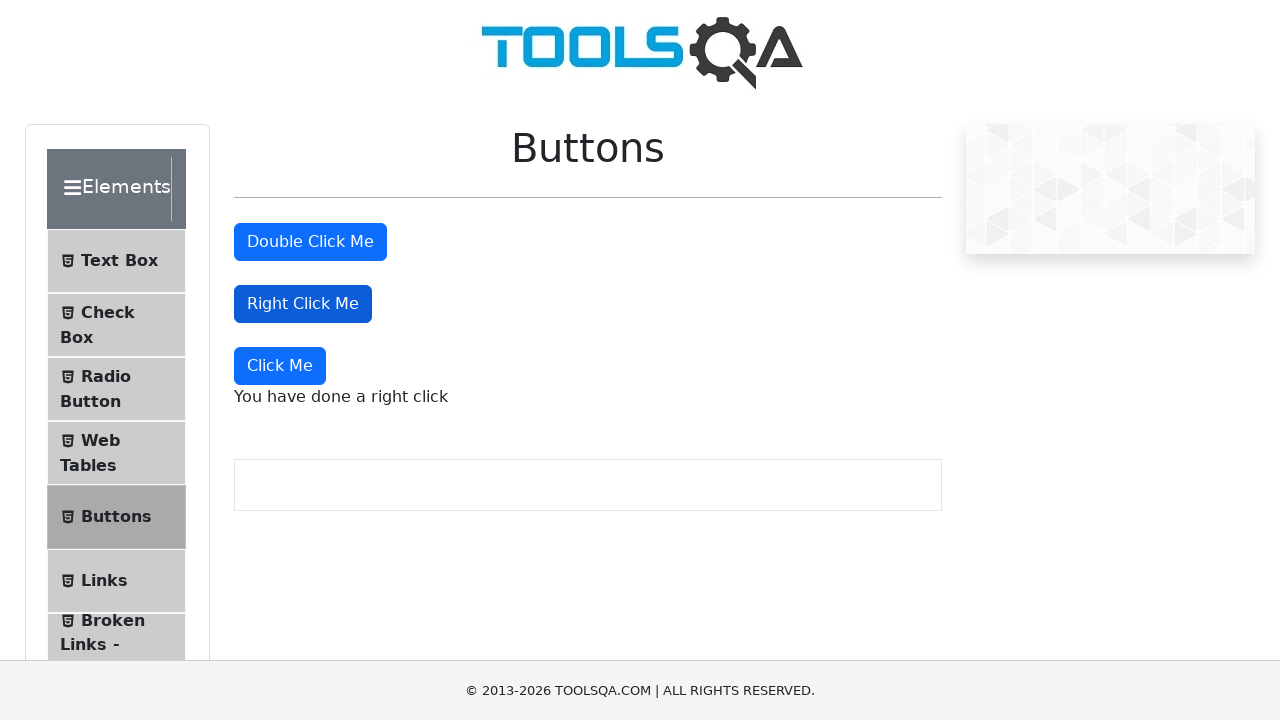

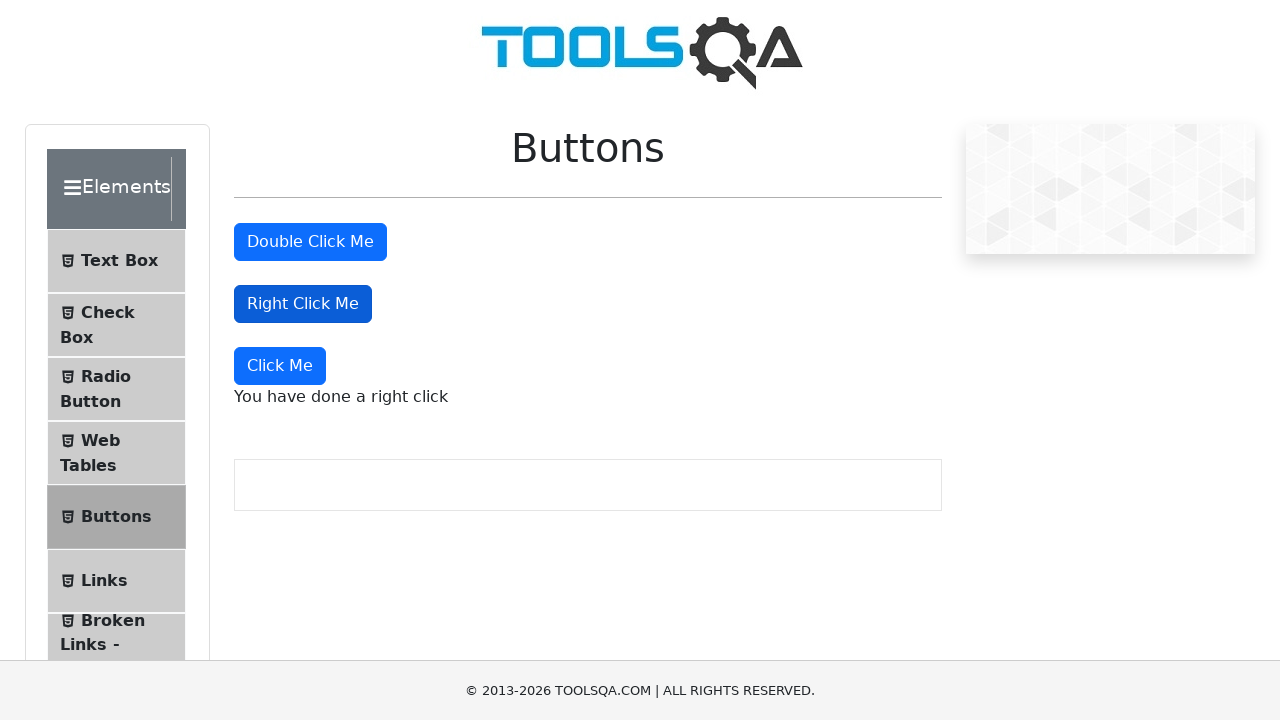